Tests various UI interactions including hiding/showing text elements, handling dialog popups, hovering over elements, and interacting with content inside an iframe.

Starting URL: https://rahulshettyacademy.com/AutomationPractice/

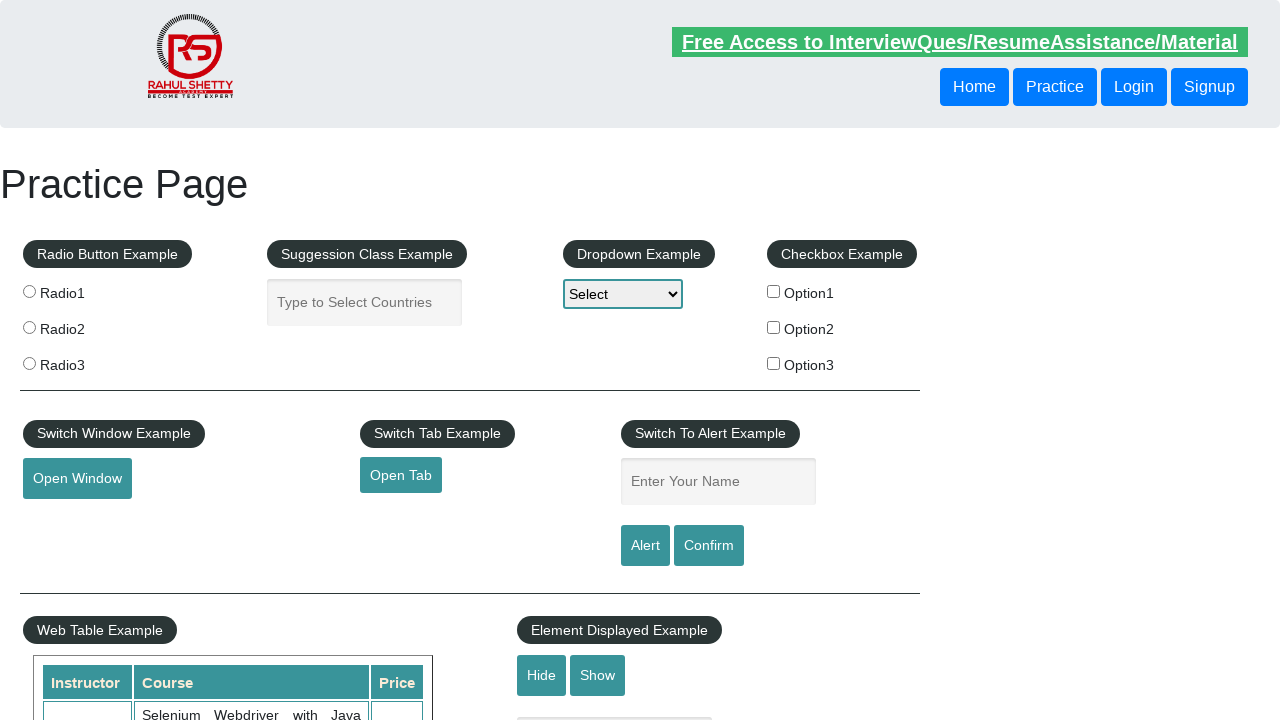

Verified text box is initially visible
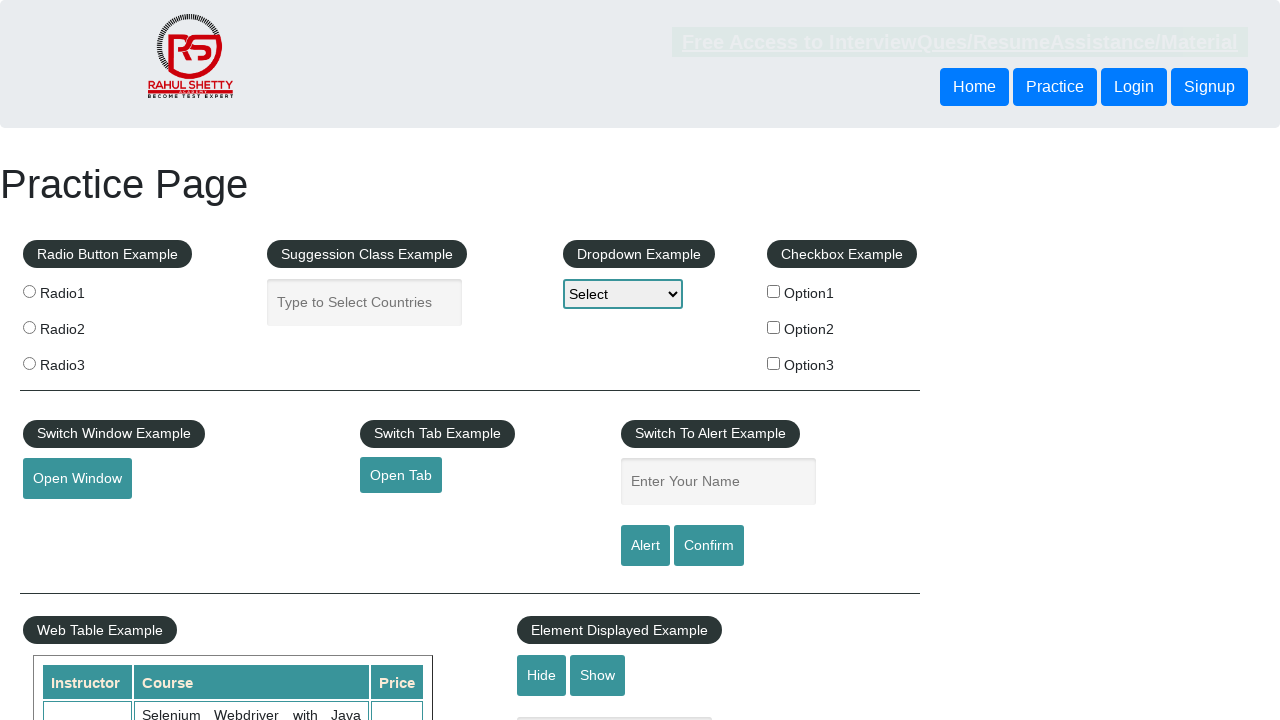

Clicked hide button to hide text box at (542, 675) on #hide-textbox
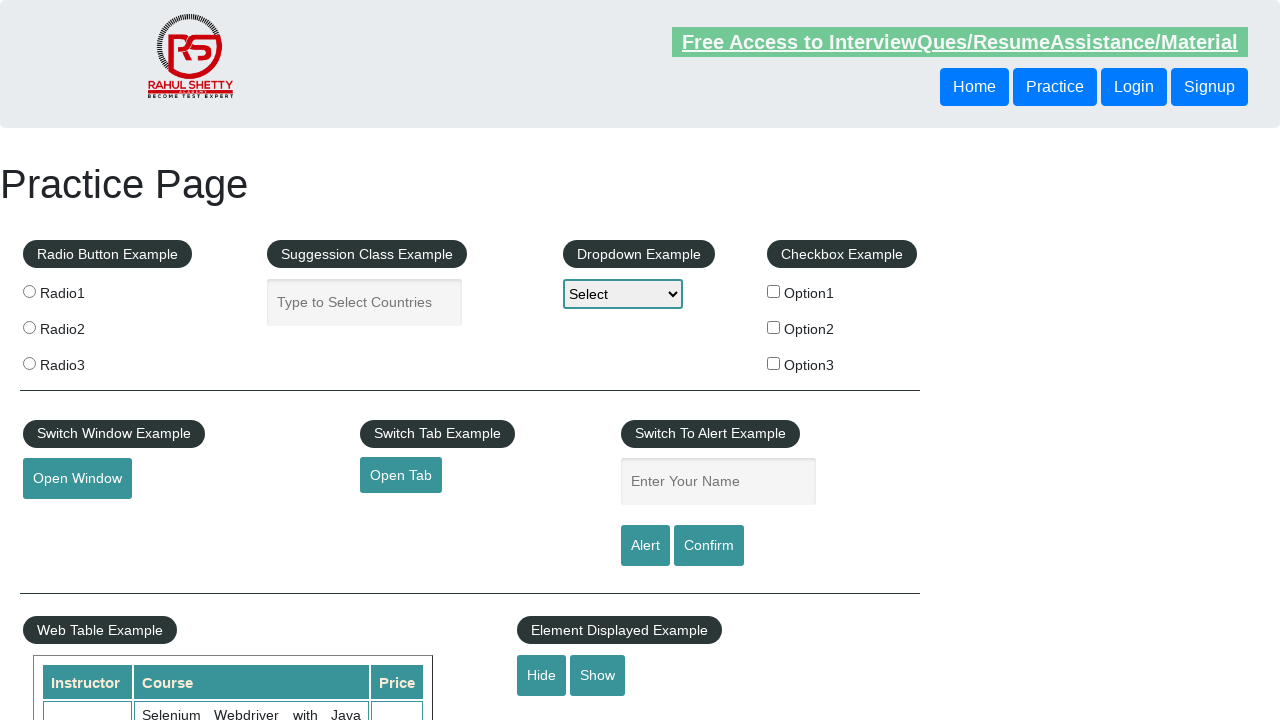

Verified text box is now hidden
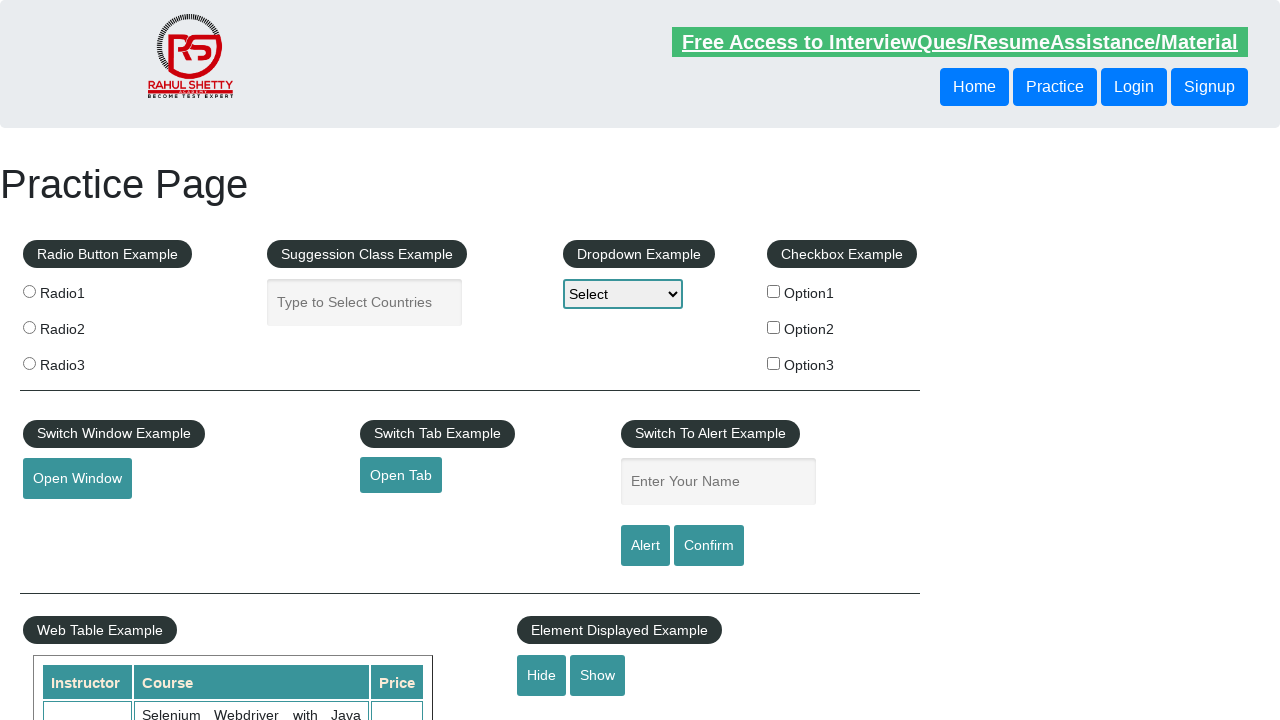

Set up dialog handler to accept confirmation dialogs
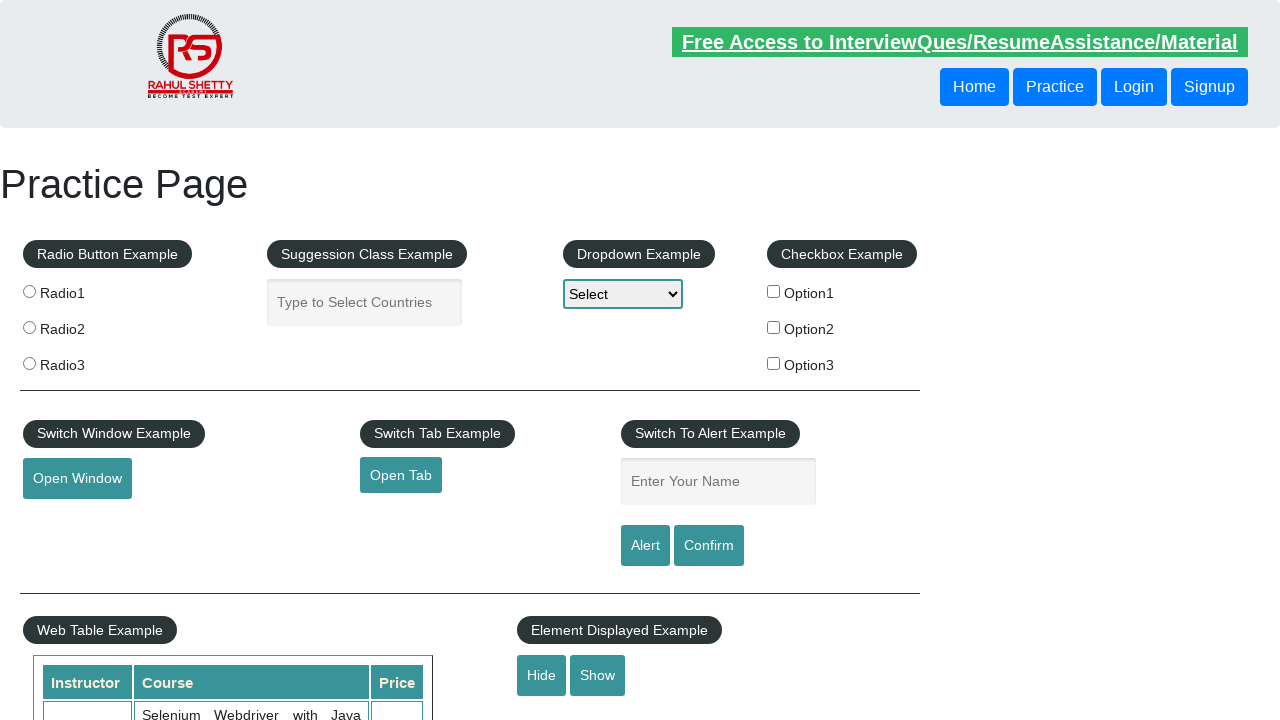

Clicked confirm button to trigger dialog popup at (709, 546) on #confirmbtn
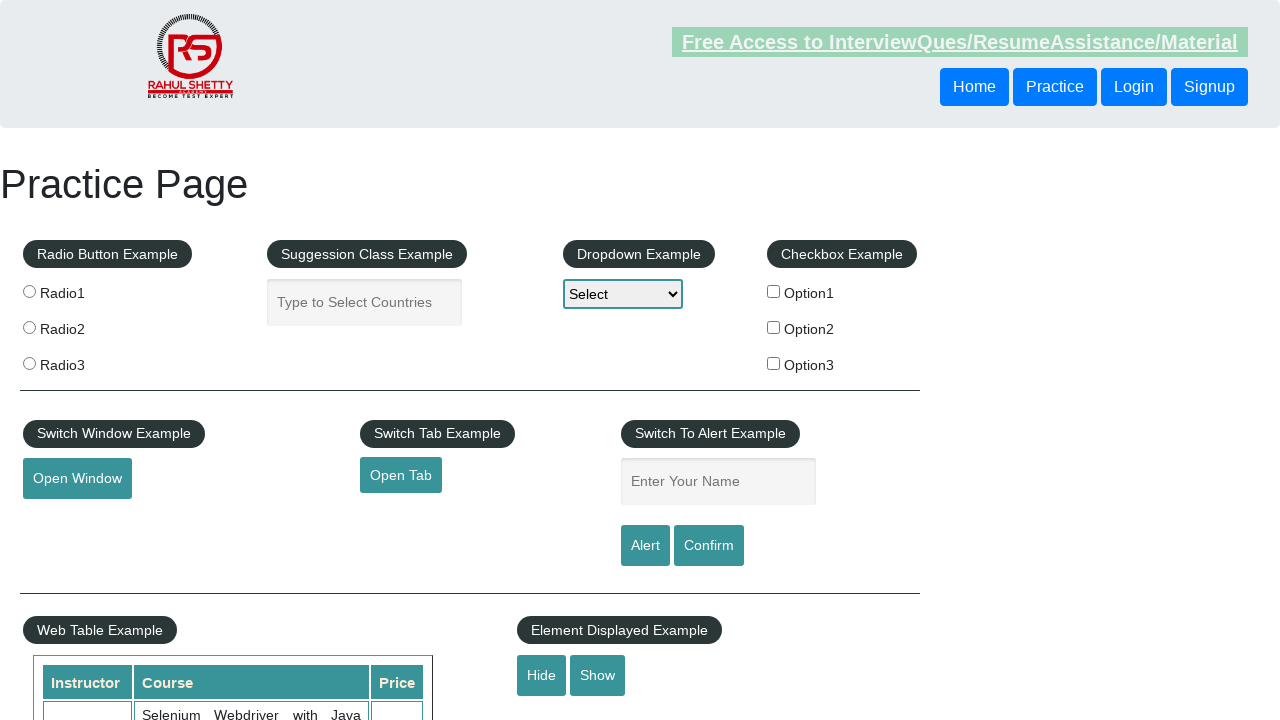

Hovered over mouse hover element at (83, 361) on #mousehover
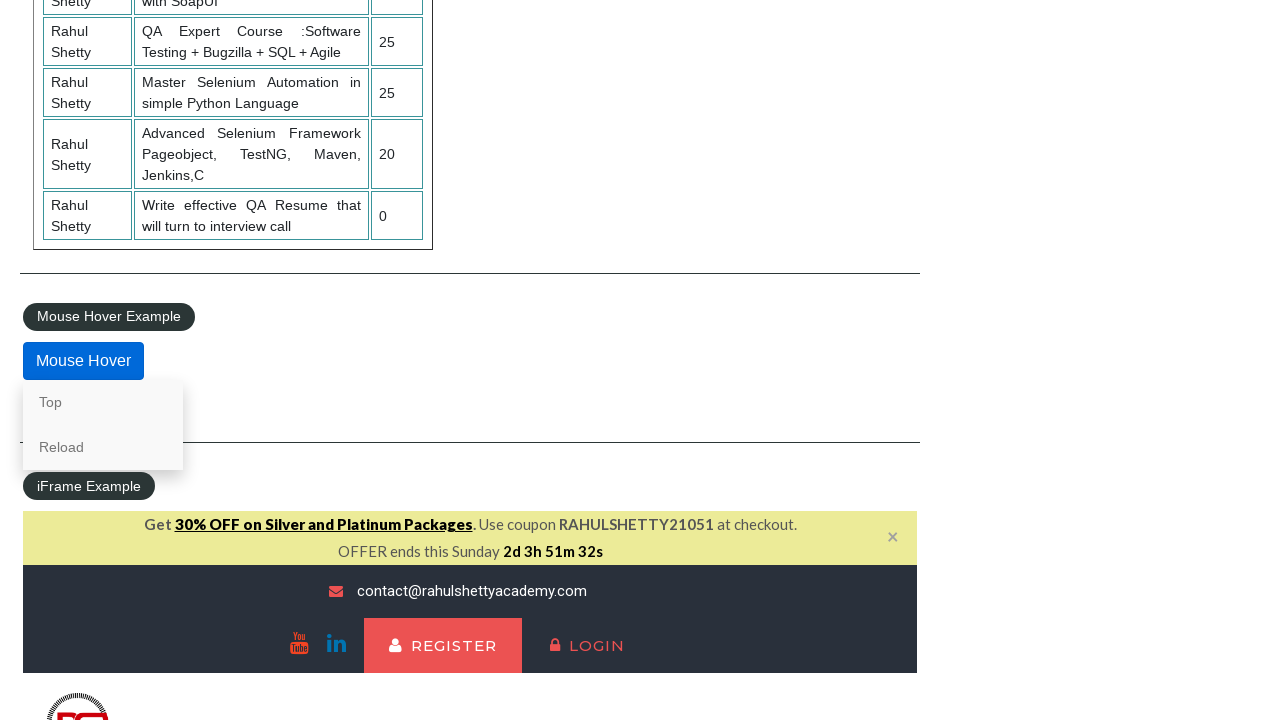

Located courses iframe
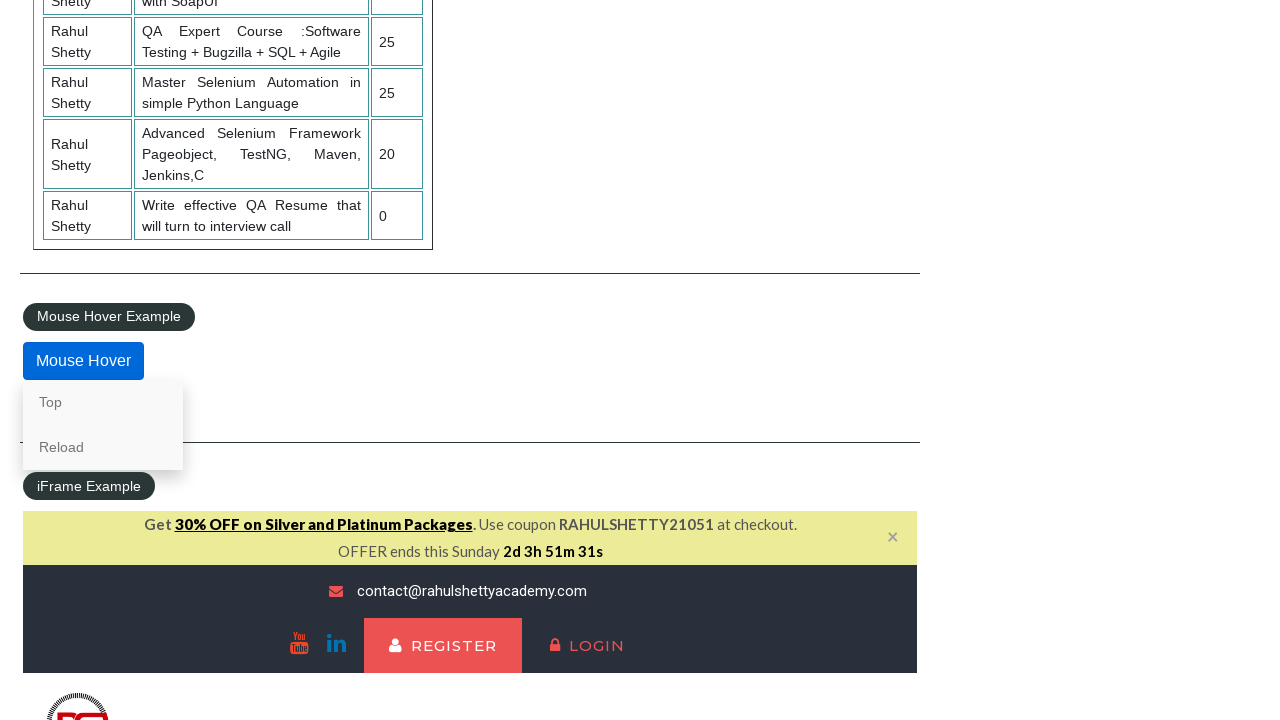

Clicked lifetime access link inside iframe at (307, 360) on #courses-iframe >> internal:control=enter-frame >> li a[href*='lifetime-access']
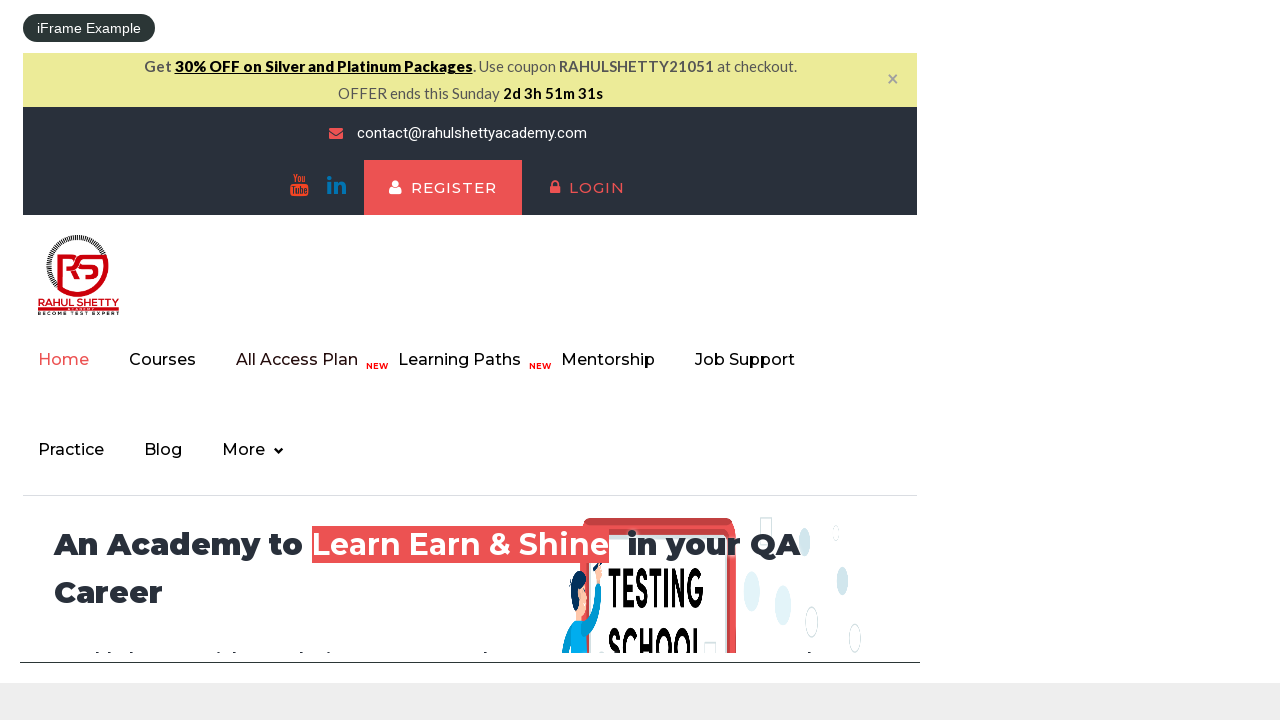

Verified iframe content loaded after clicking lifetime access link
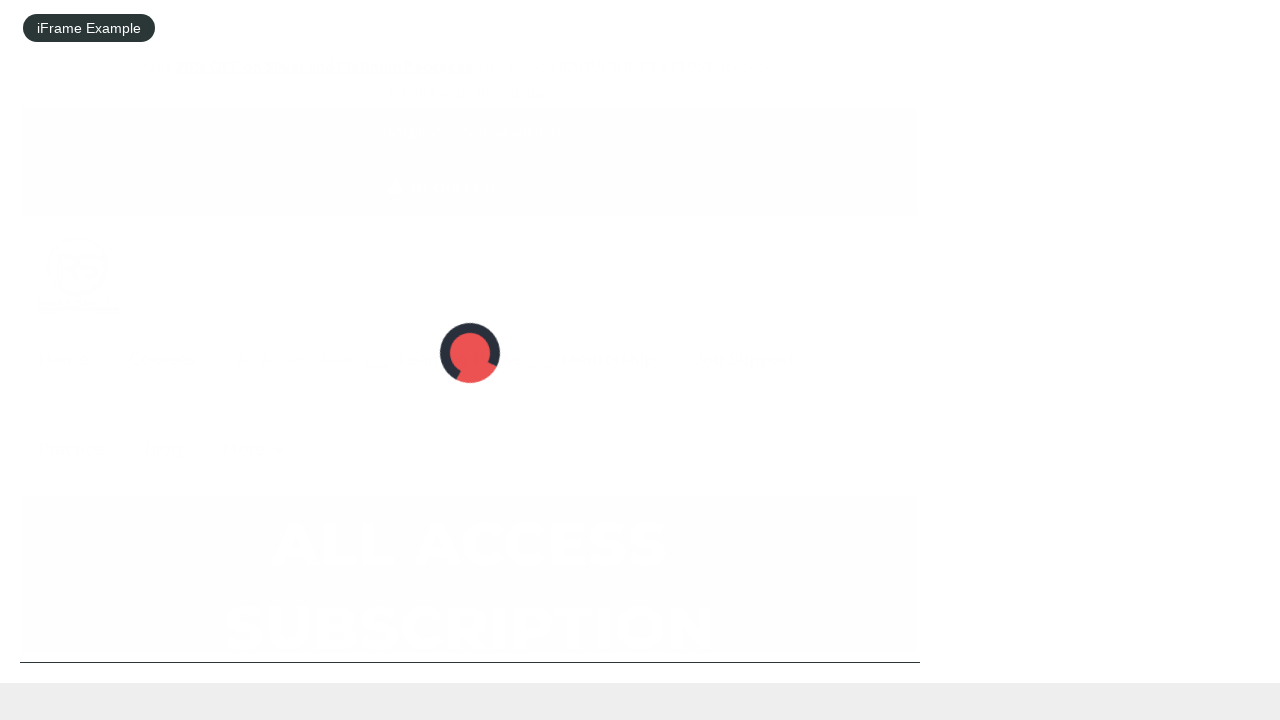

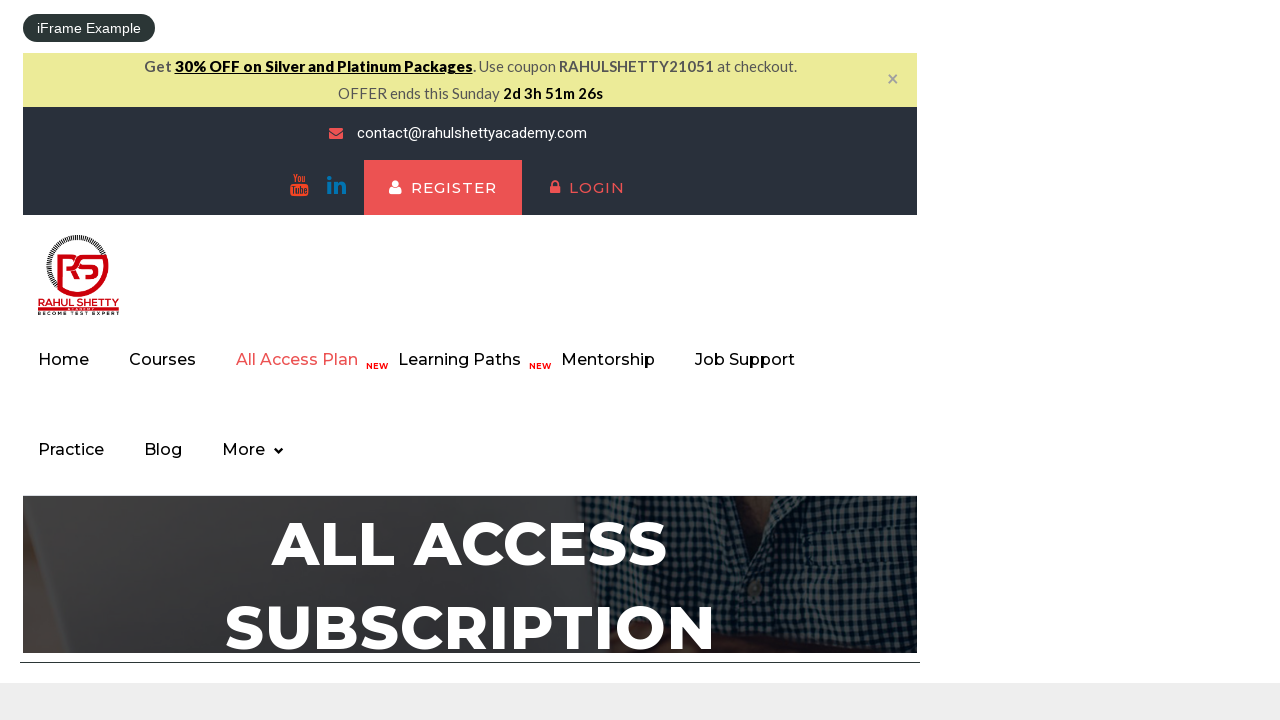